Tests navigation to the statistics/polls page by clicking on the stat menu item

Starting URL: http://irkutsk.holme.ru/

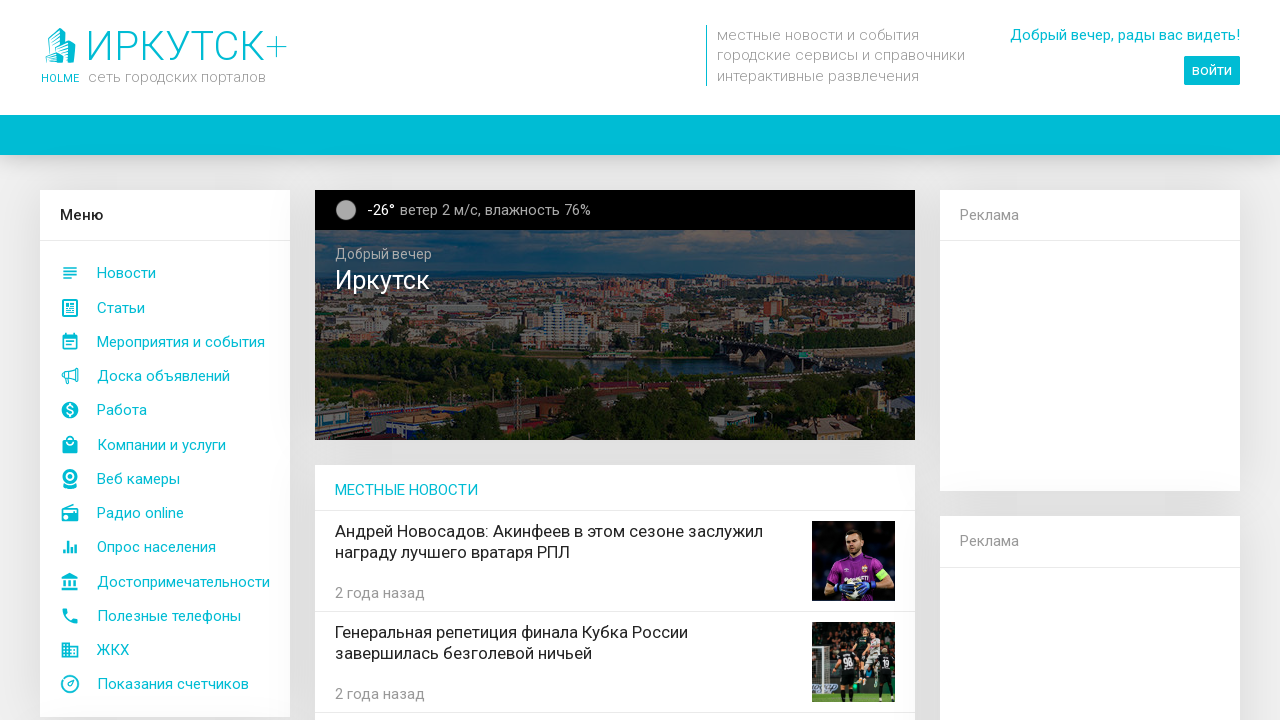

Clicked on statistics/polls menu item at (165, 547) on xpath=//a[@id='mainMenuDesktop_stat']
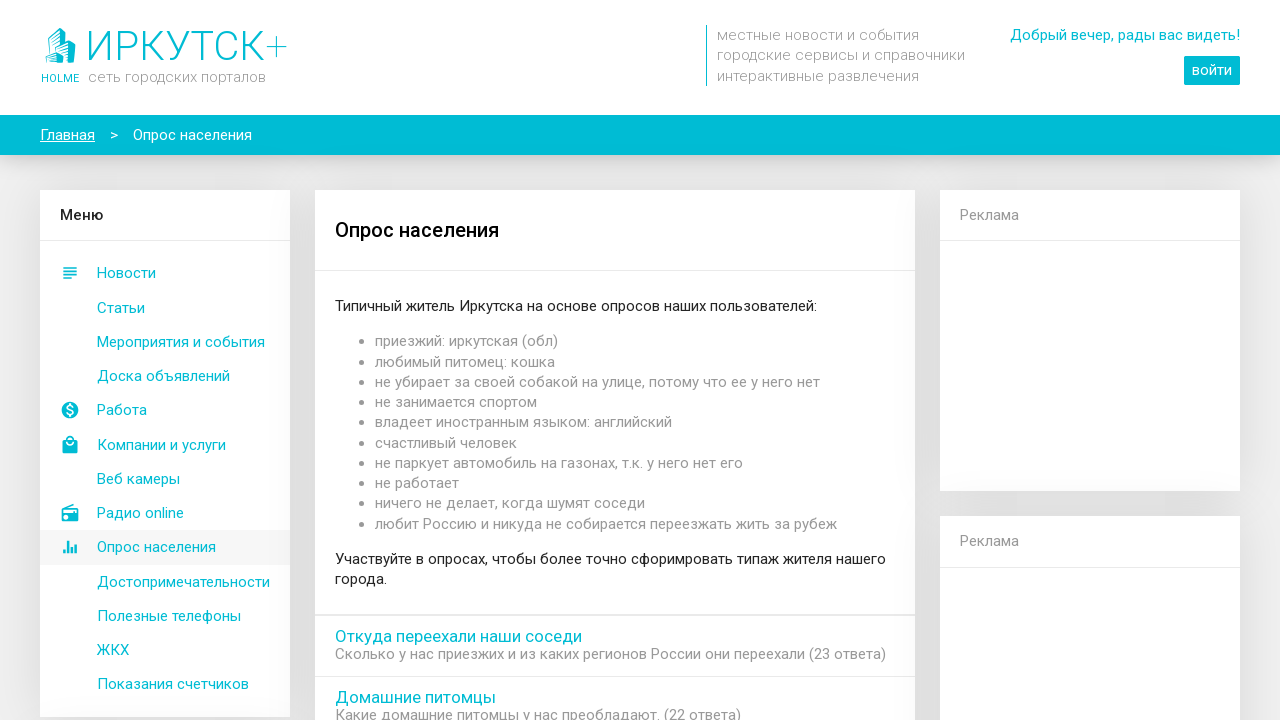

Statistics/polls page loaded successfully
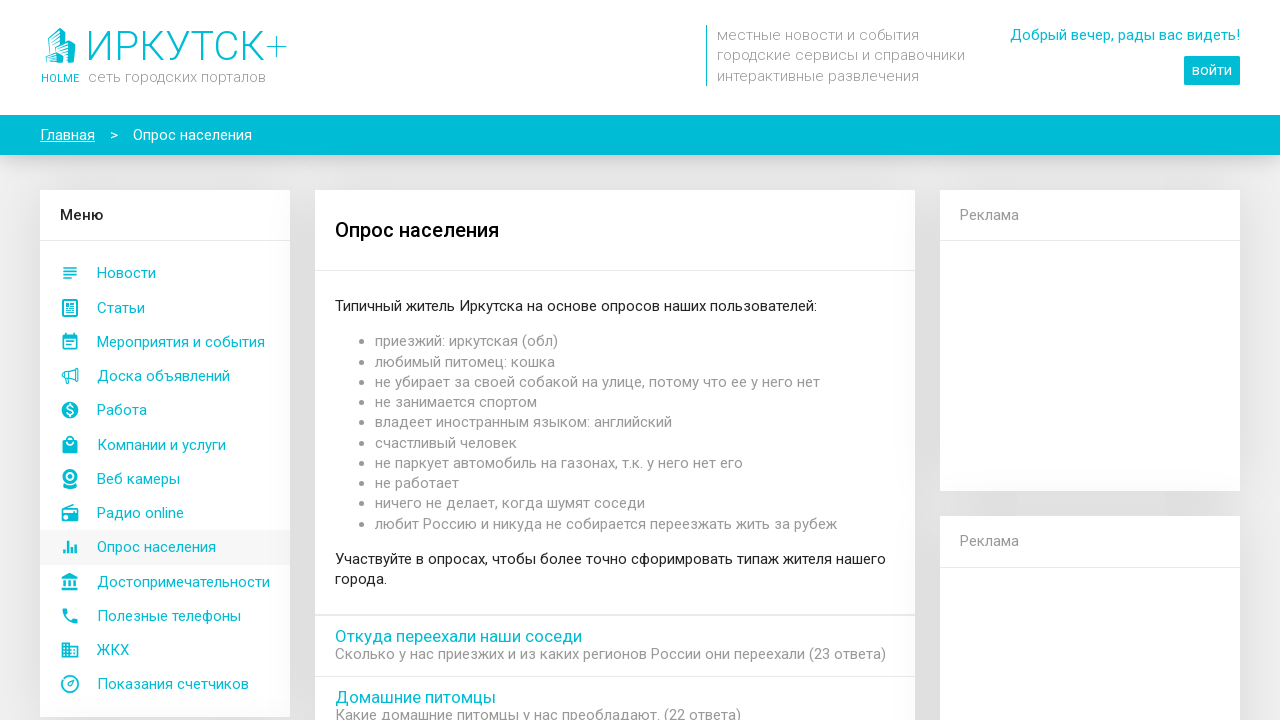

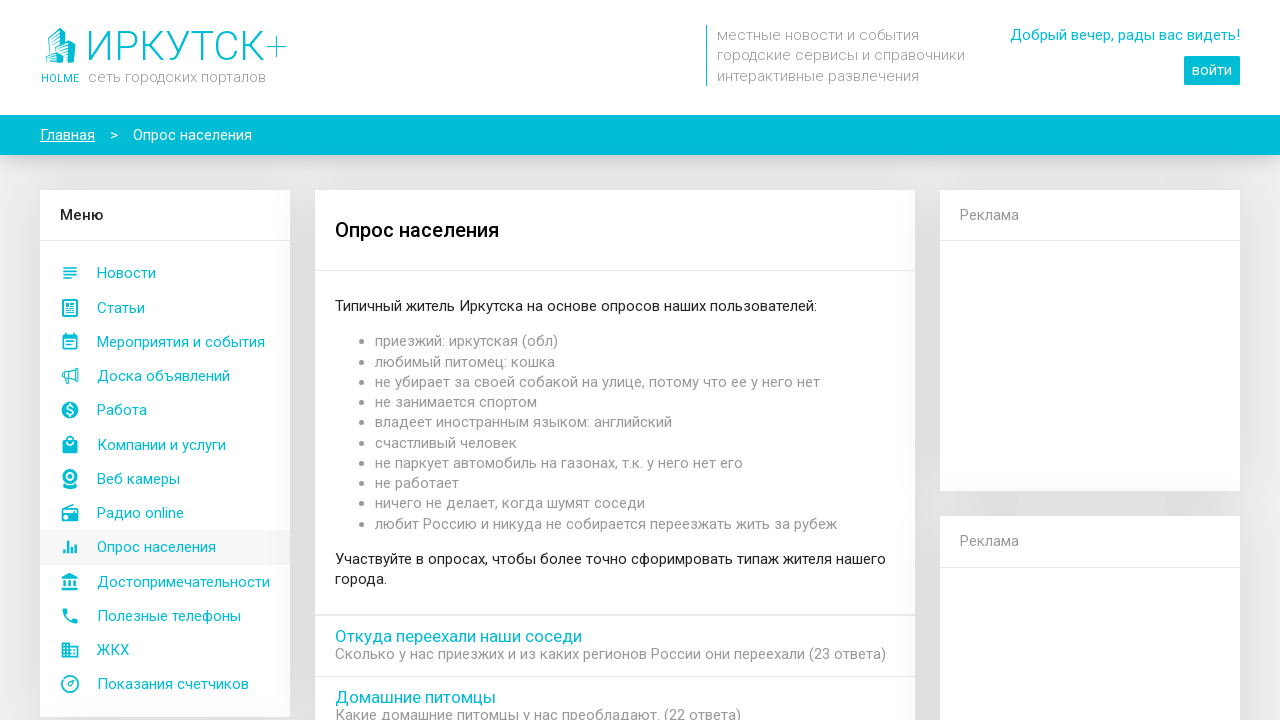